Tests JavaScript prompt alert functionality by triggering a prompt, entering text, and accepting it

Starting URL: https://v1.training-support.net/selenium/javascript-alerts

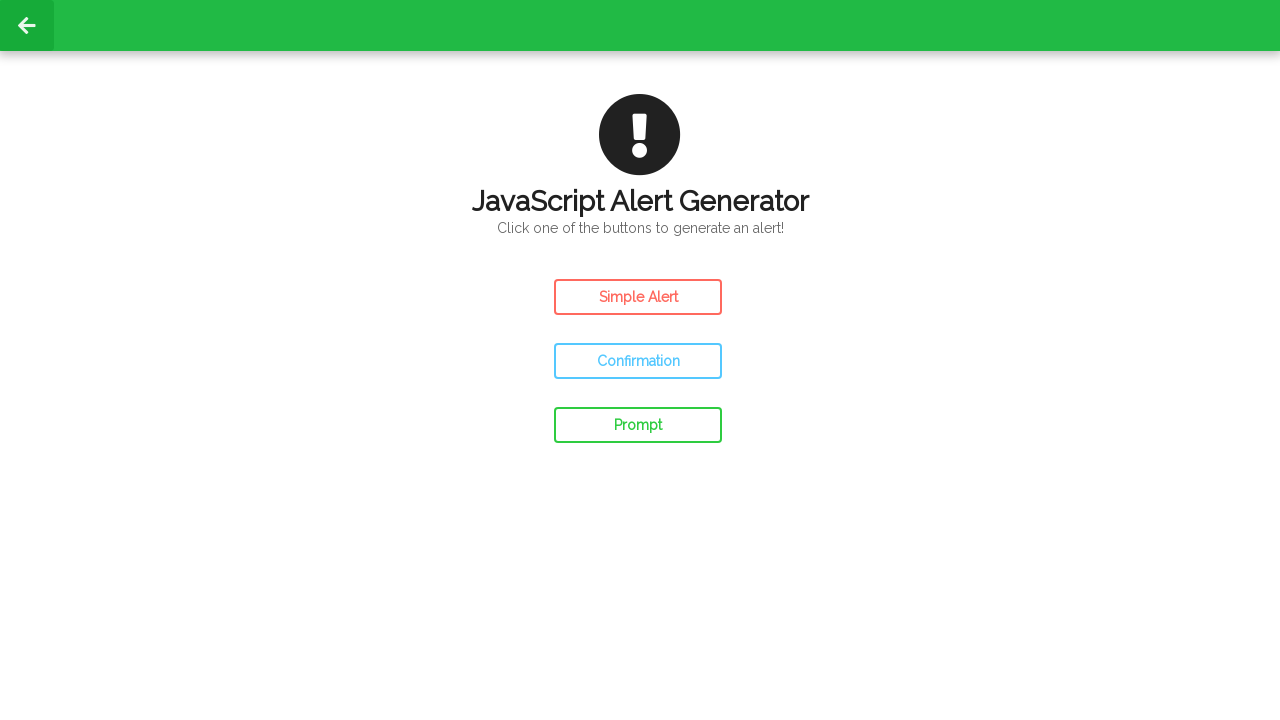

Clicked the prompt button to trigger JavaScript prompt dialog at (638, 425) on #prompt
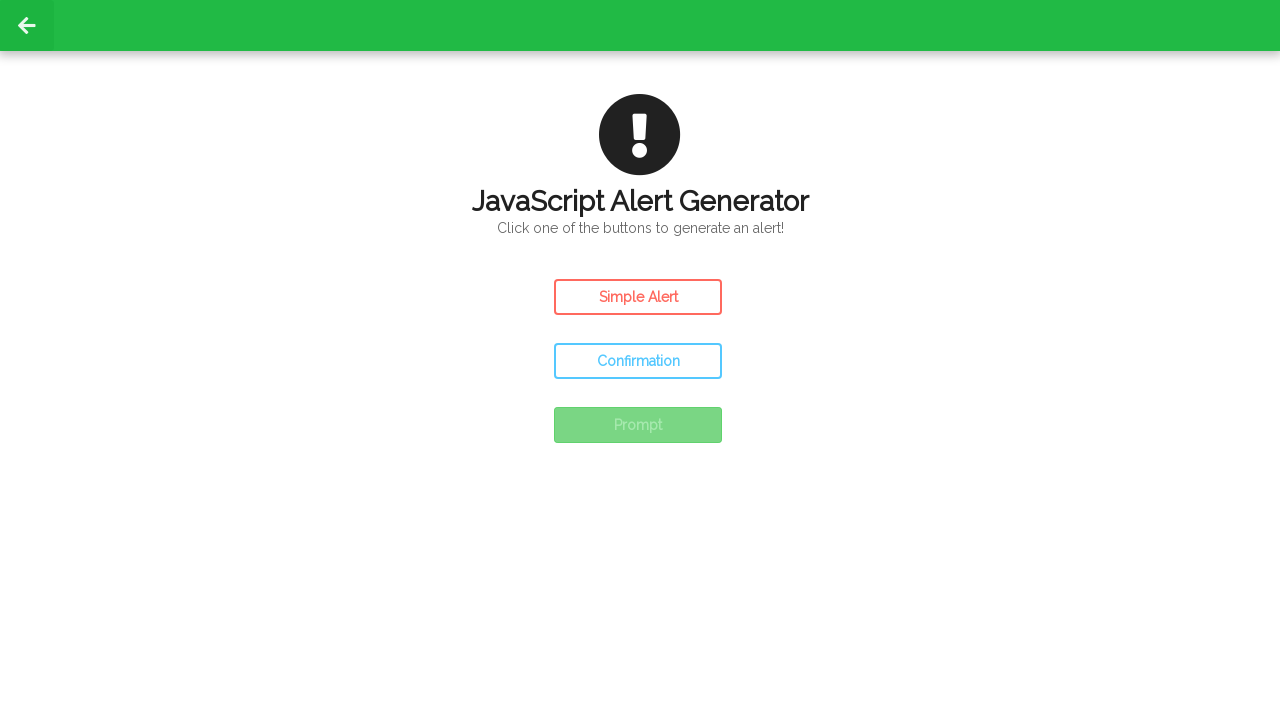

Set up dialog handler to accept prompt with text 'Awesome!'
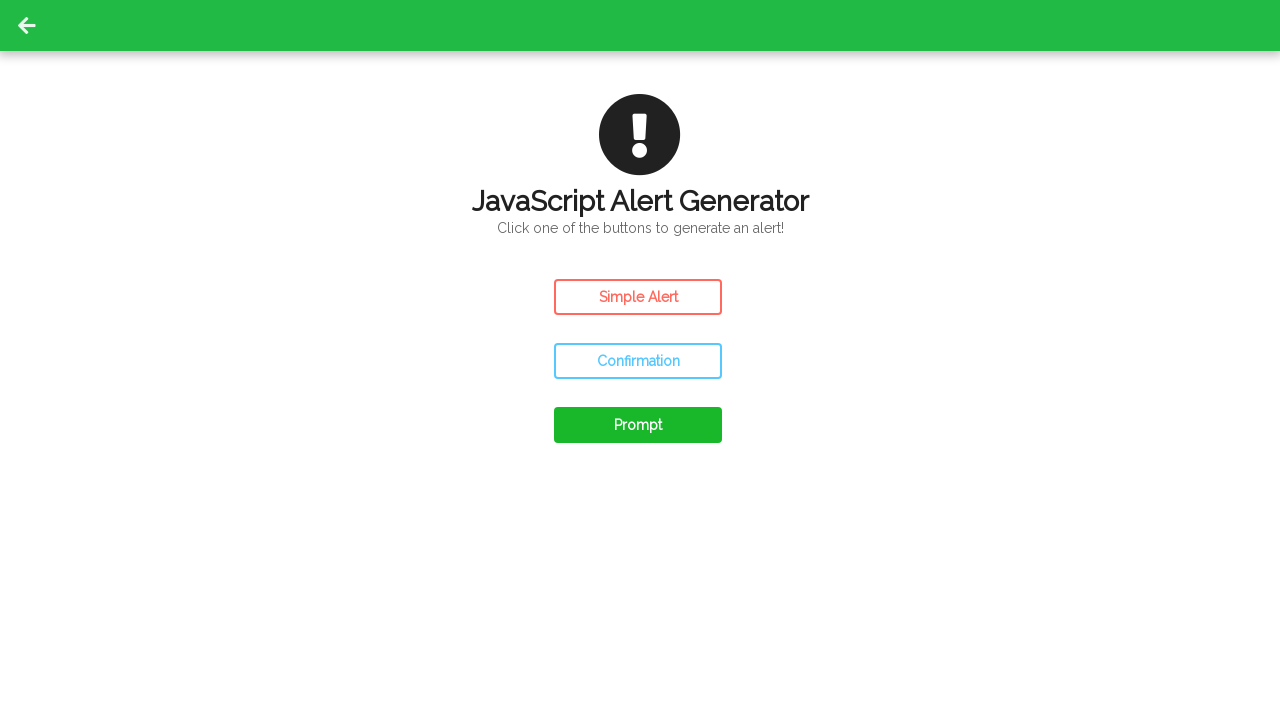

Clicked the prompt button again to trigger the dialog with handler ready at (638, 425) on #prompt
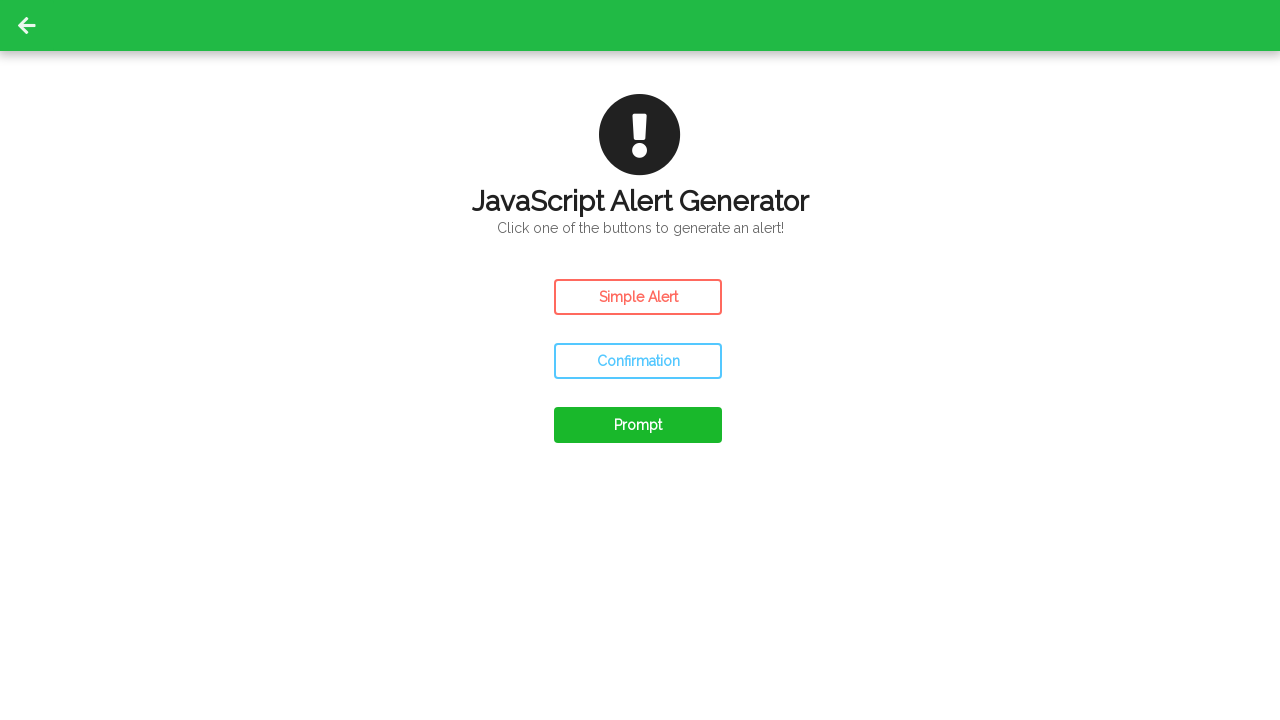

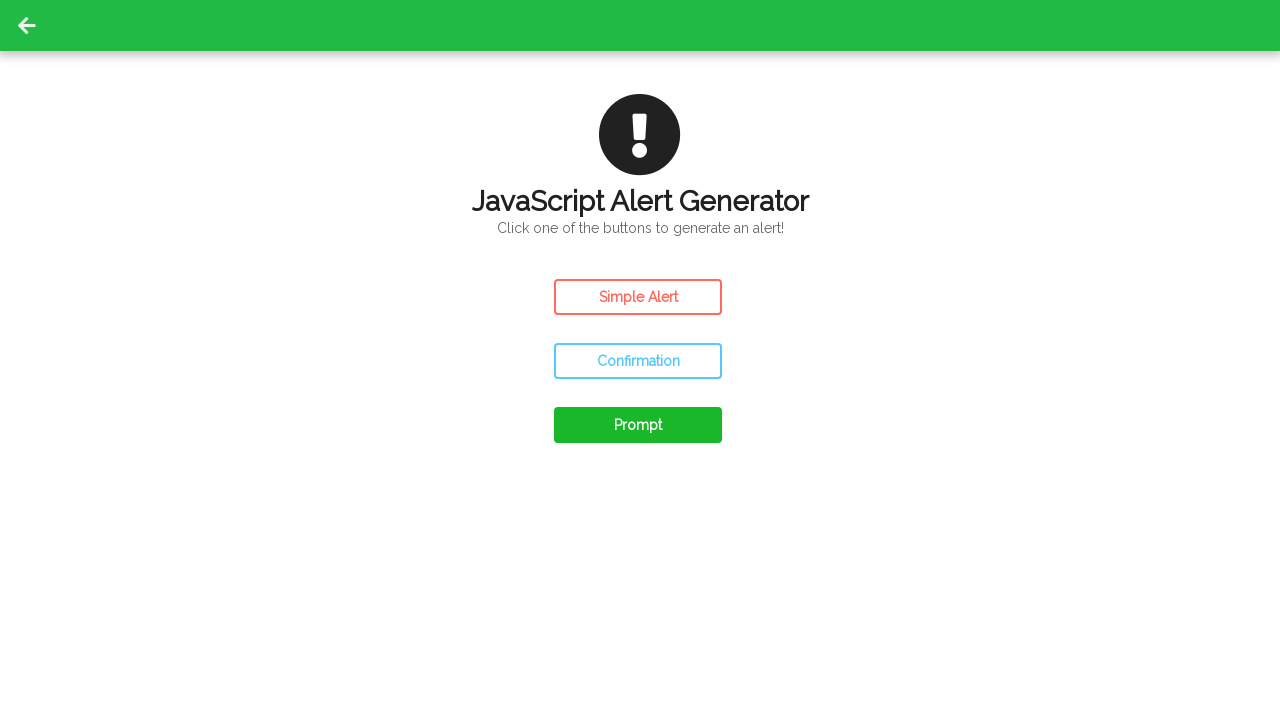